Opens a link that spawns a new child window, switches to the child window, and maximizes it while keeping track of the parent window handle.

Starting URL: https://omayo.blogspot.com/

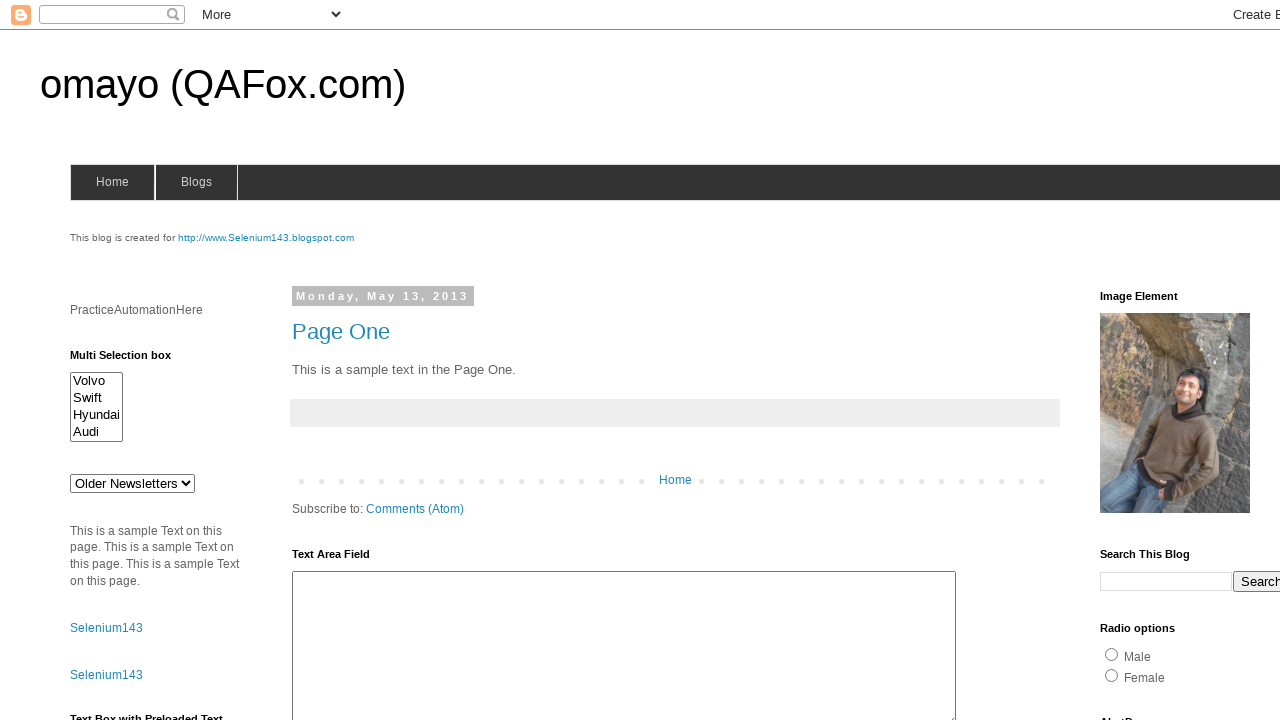

Stored reference to parent page
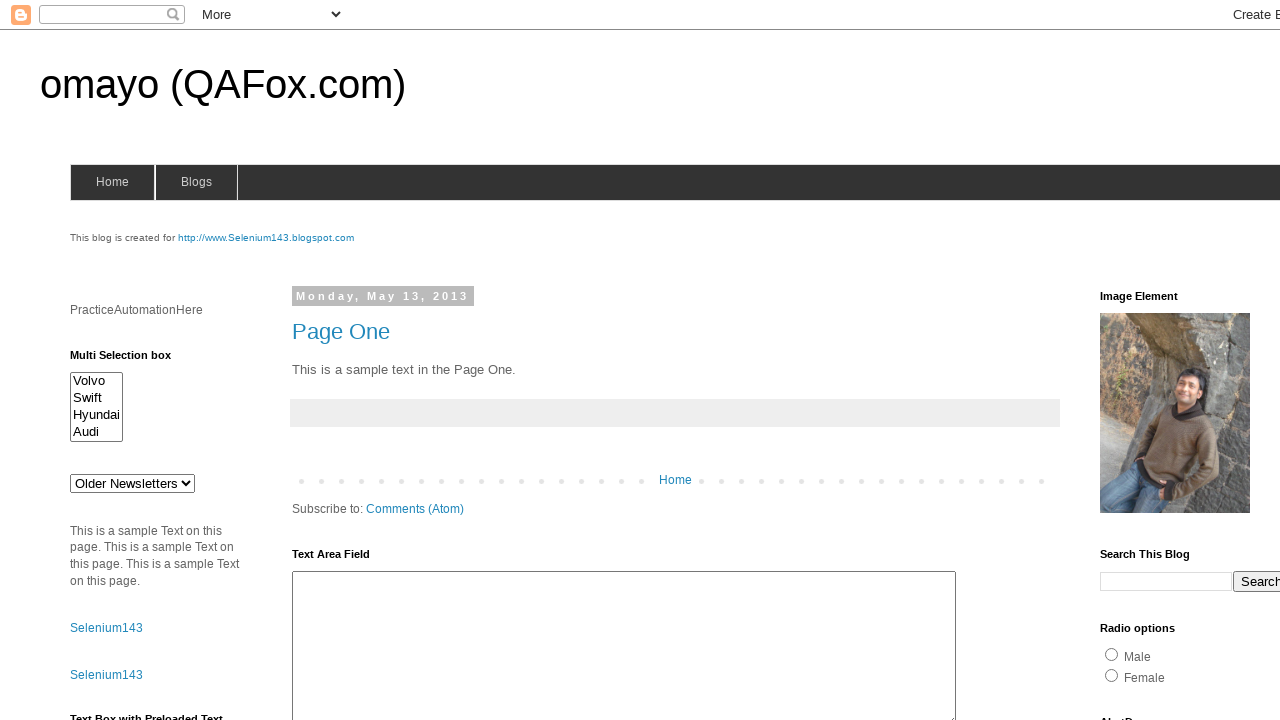

Clicked 'Open' link to spawn child window at (132, 360) on xpath=//a[contains(text(),'Open')]
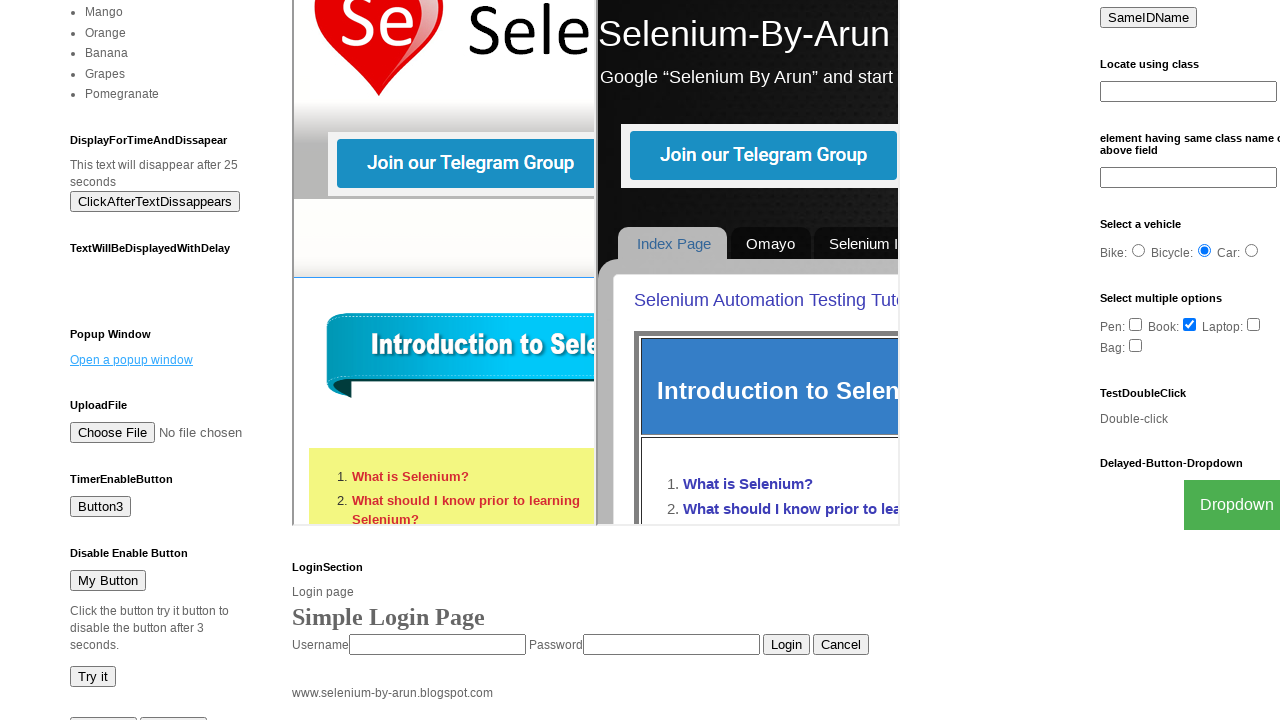

Captured reference to newly opened child page
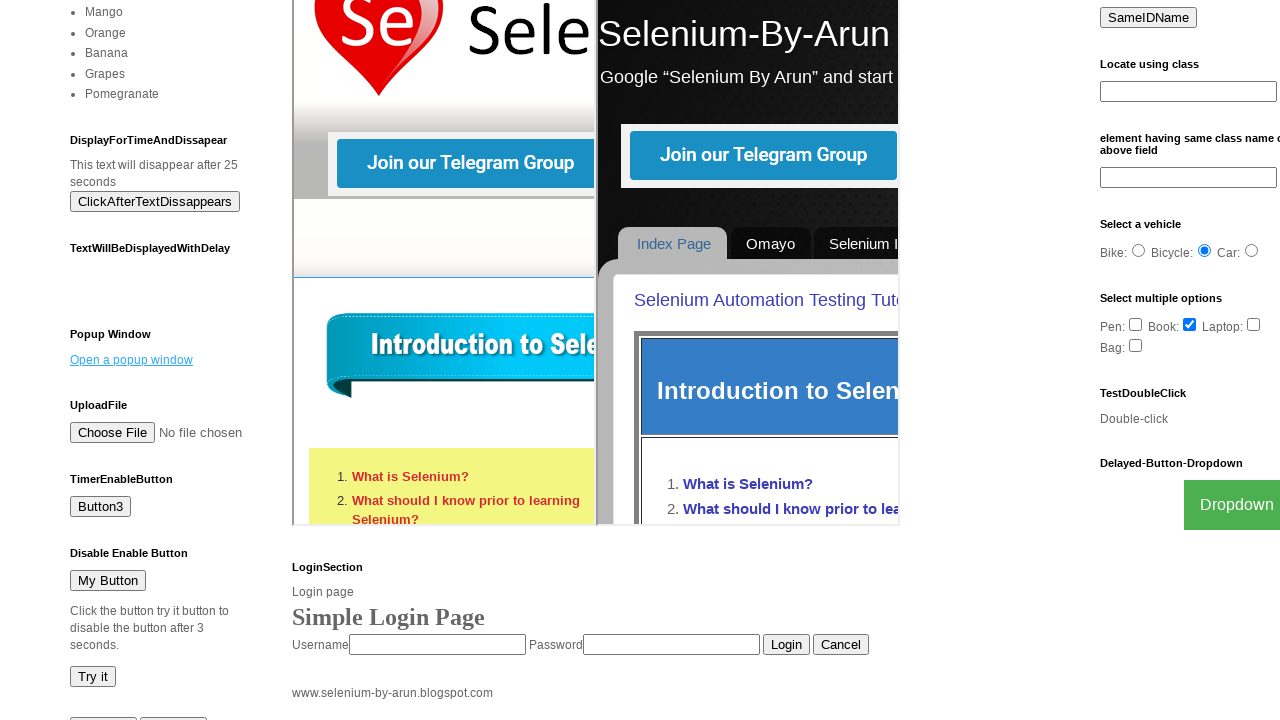

Child page finished loading
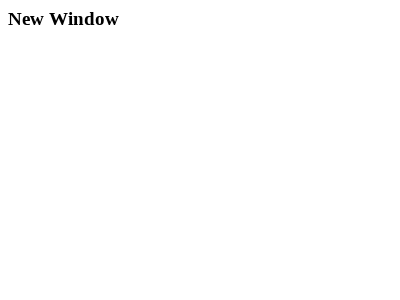

Set child window viewport to 1920x1080 (maximized)
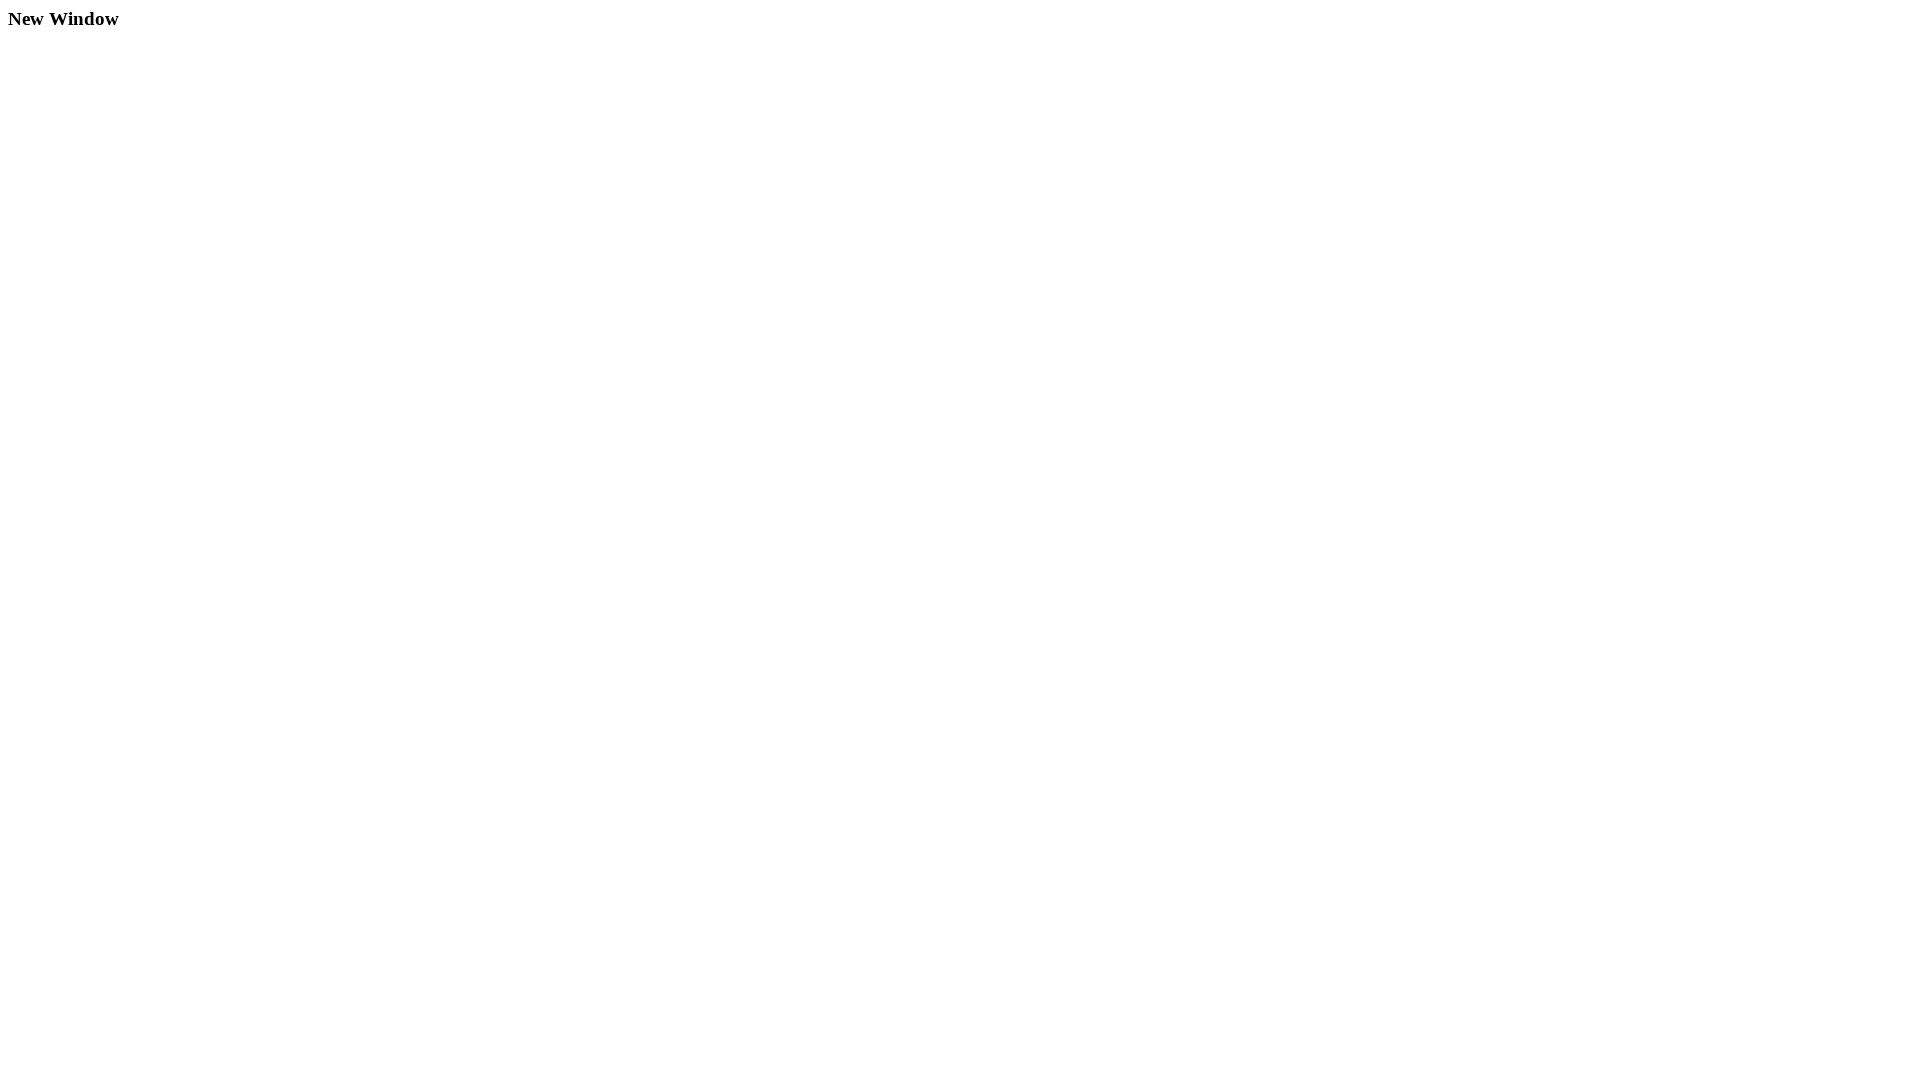

Retrieved child page title: New Window
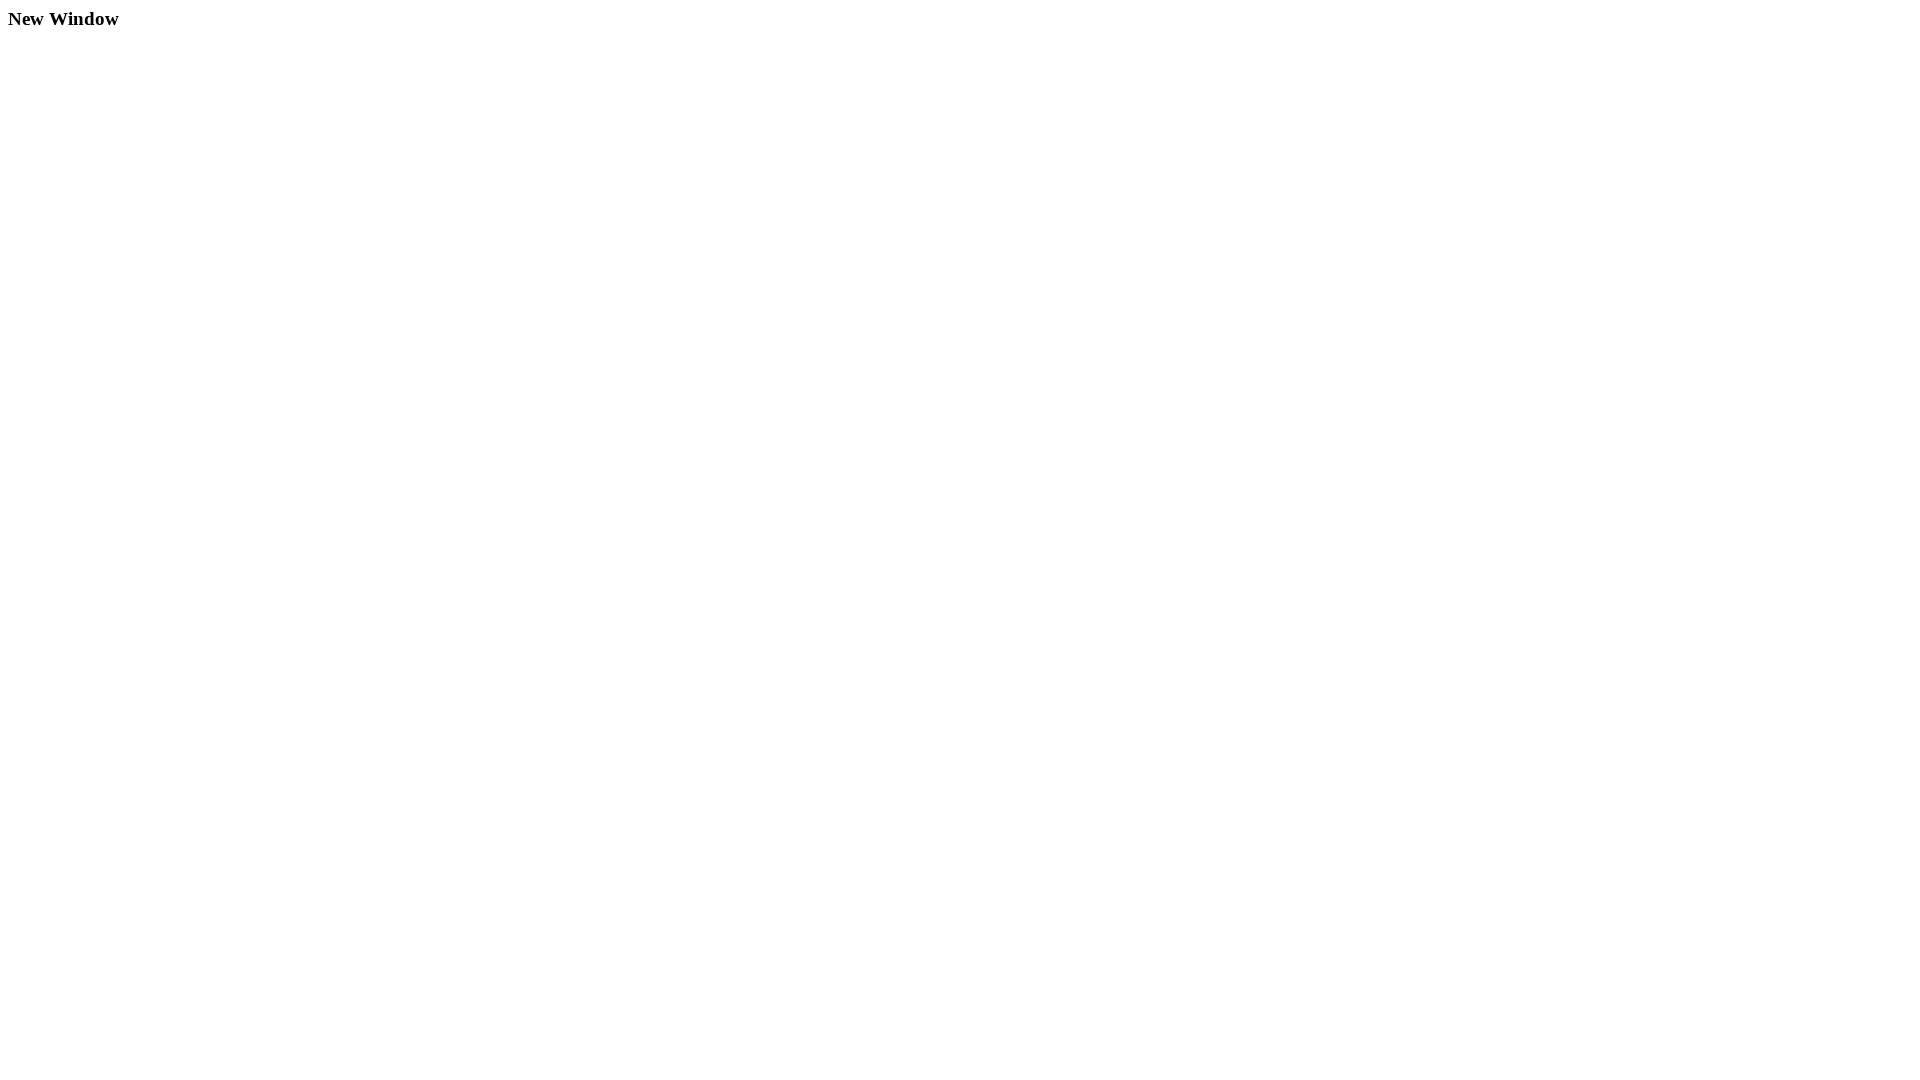

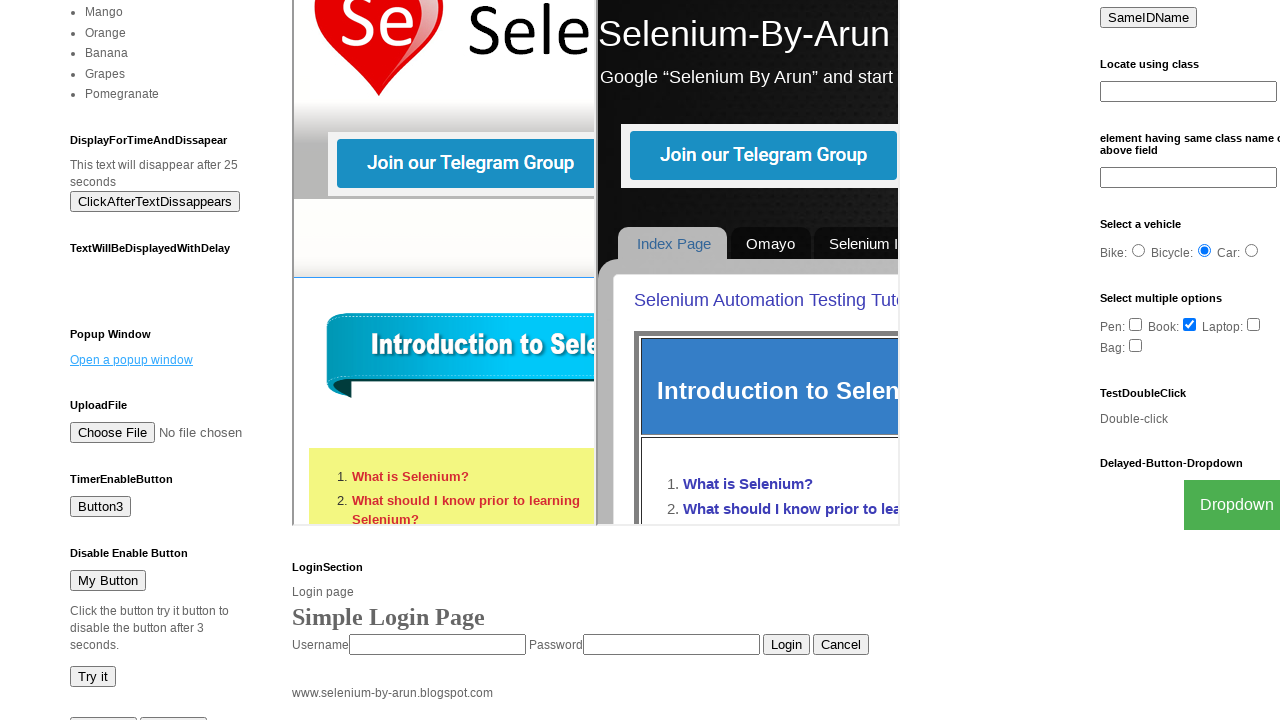